Tests dynamic loading functionality by clicking a button to start loading and verifying the loading indicator appears

Starting URL: https://the-internet.herokuapp.com/dynamic_loading/1

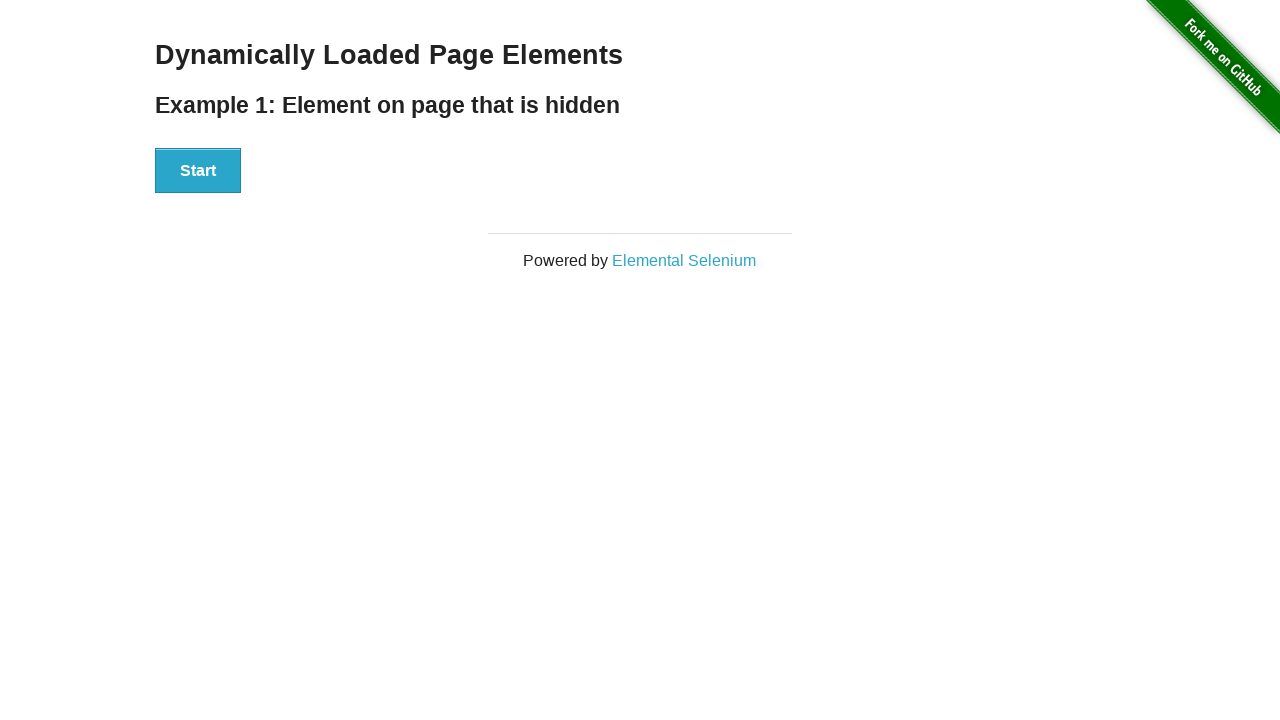

Clicked Start button to begin dynamic loading at (198, 171) on [id='start'] button
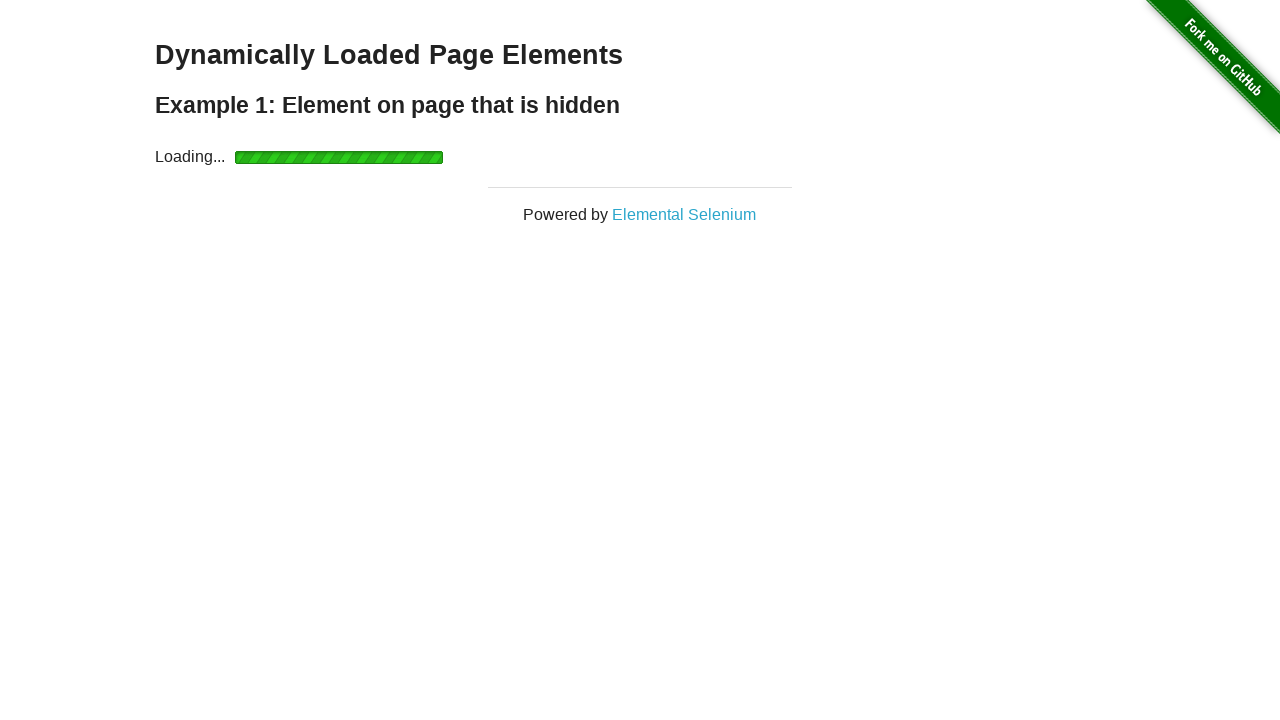

Loading indicator image became visible
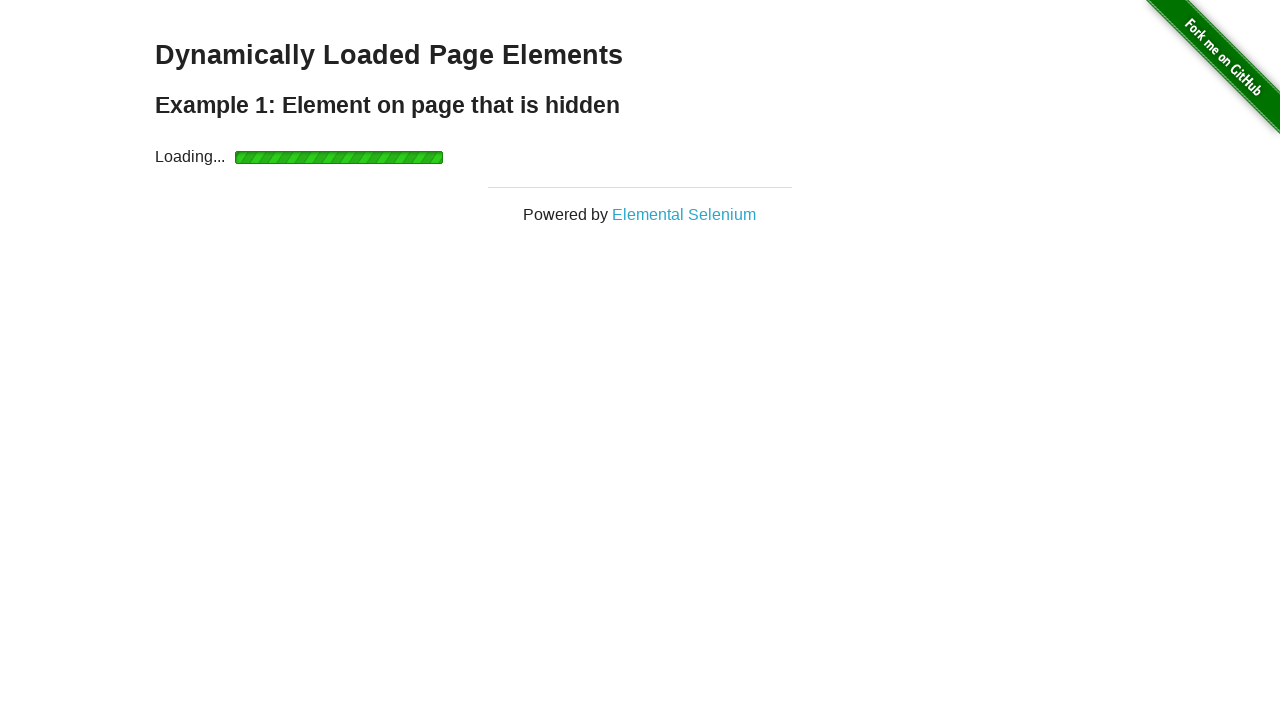

Verified loading indicator image is displayed
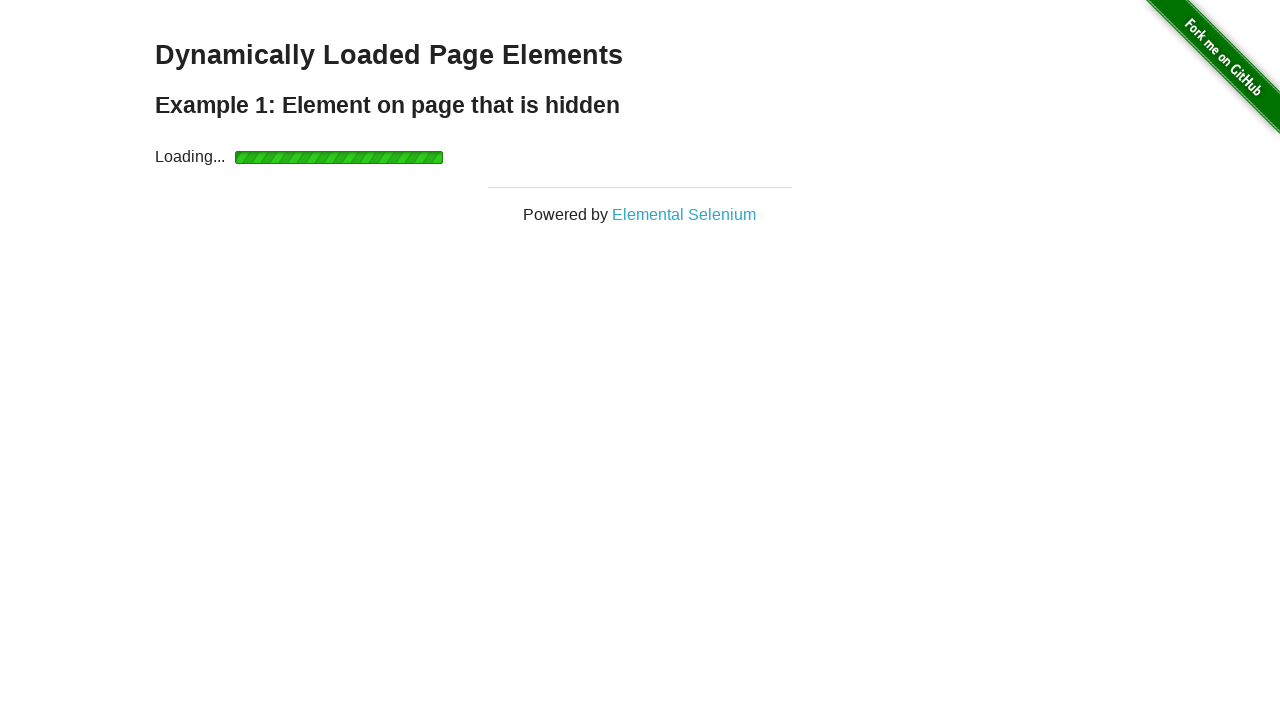

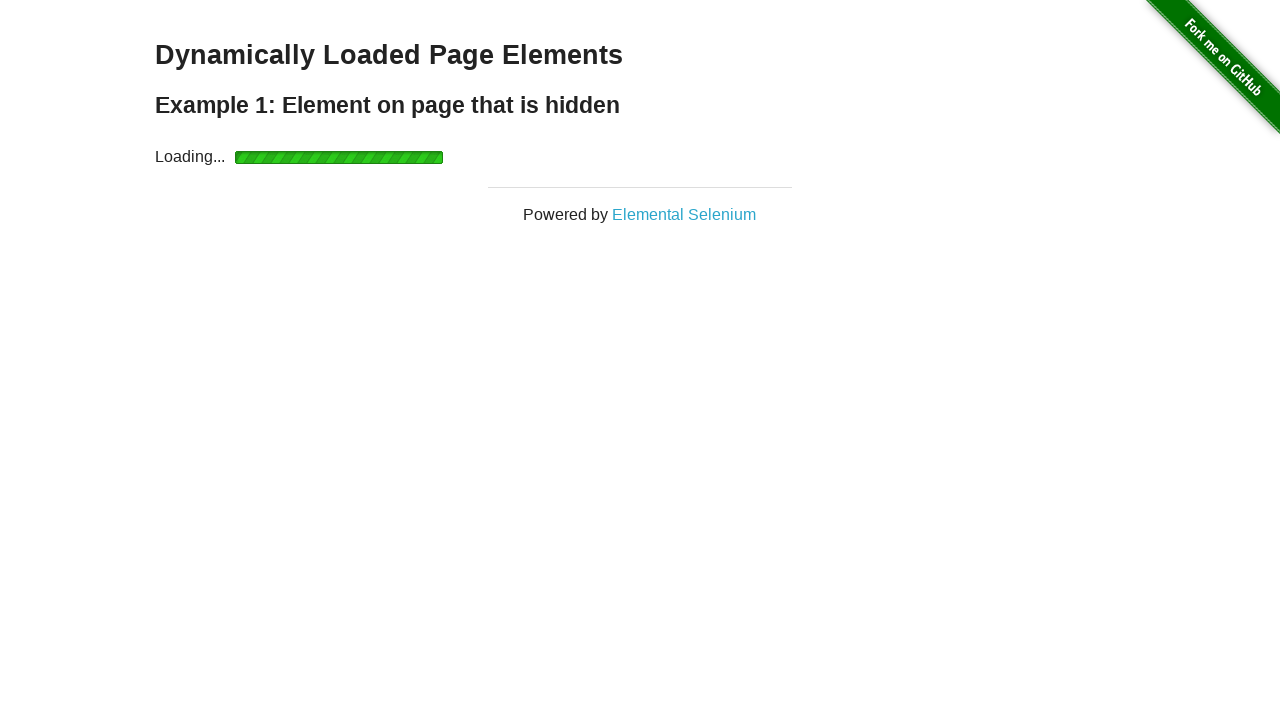